Tests product search functionality by searching for "V-Neck" and verifying the correct product page with SKU is displayed

Starting URL: https://ovcharski.com/shop/

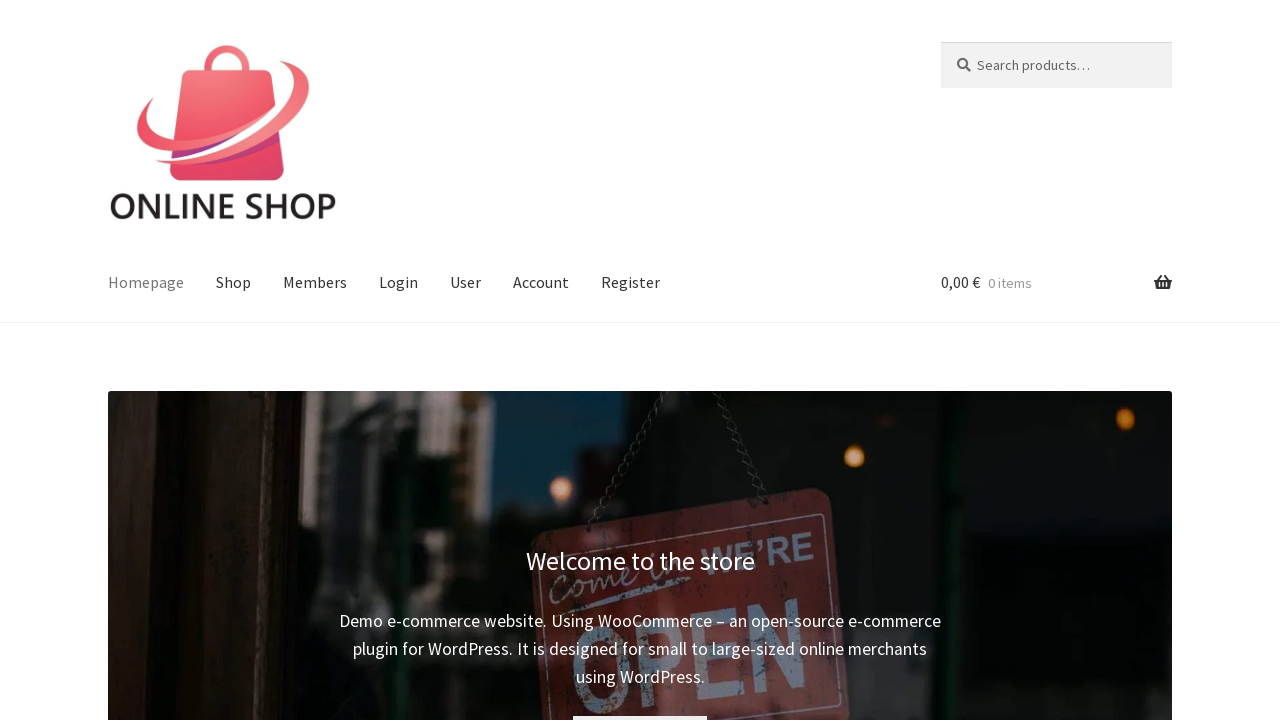

Filled search field with 'V-Neck' on #woocommerce-product-search-field-0
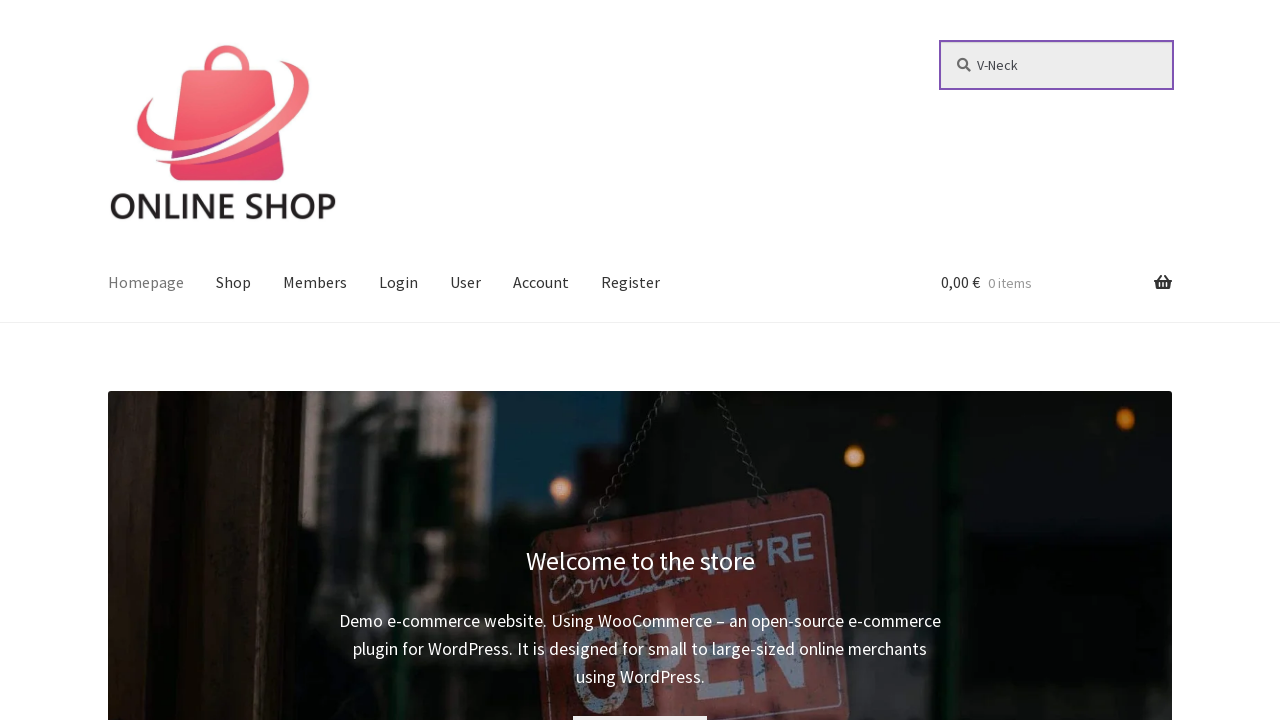

Pressed Enter to submit search for V-Neck on #woocommerce-product-search-field-0
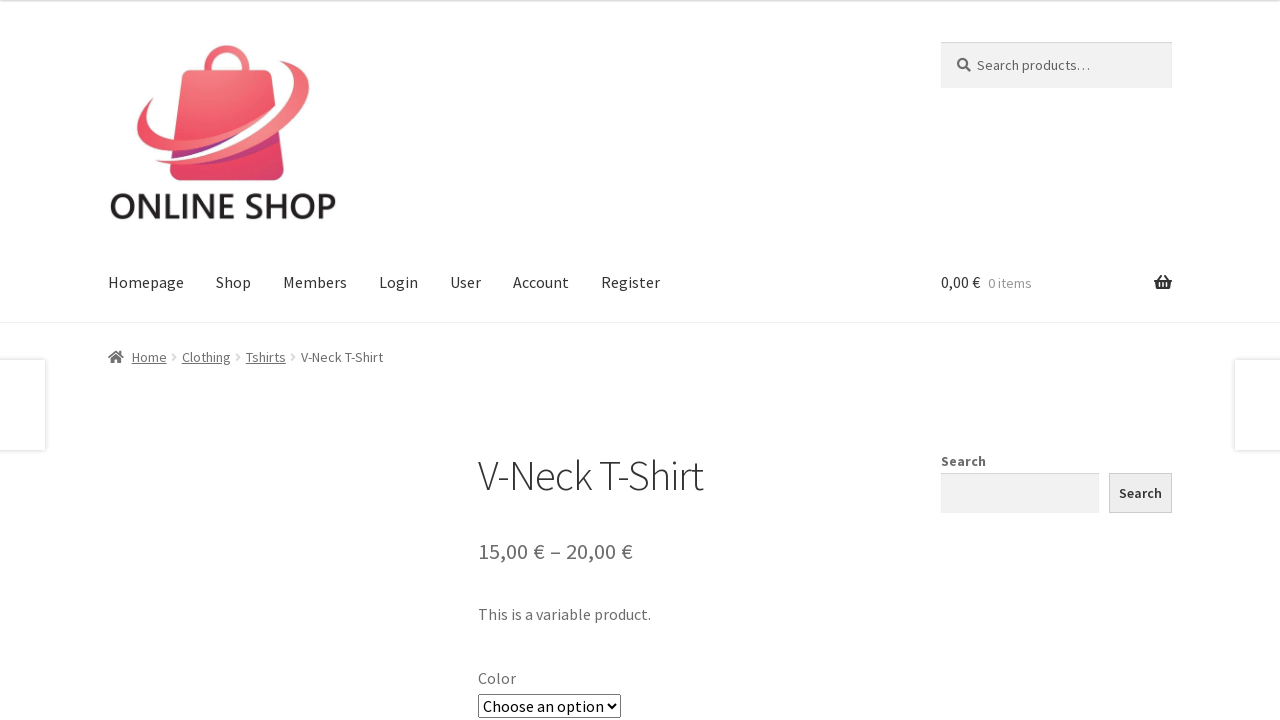

Product page loaded and SKU 'woo-vneck-tee' verified
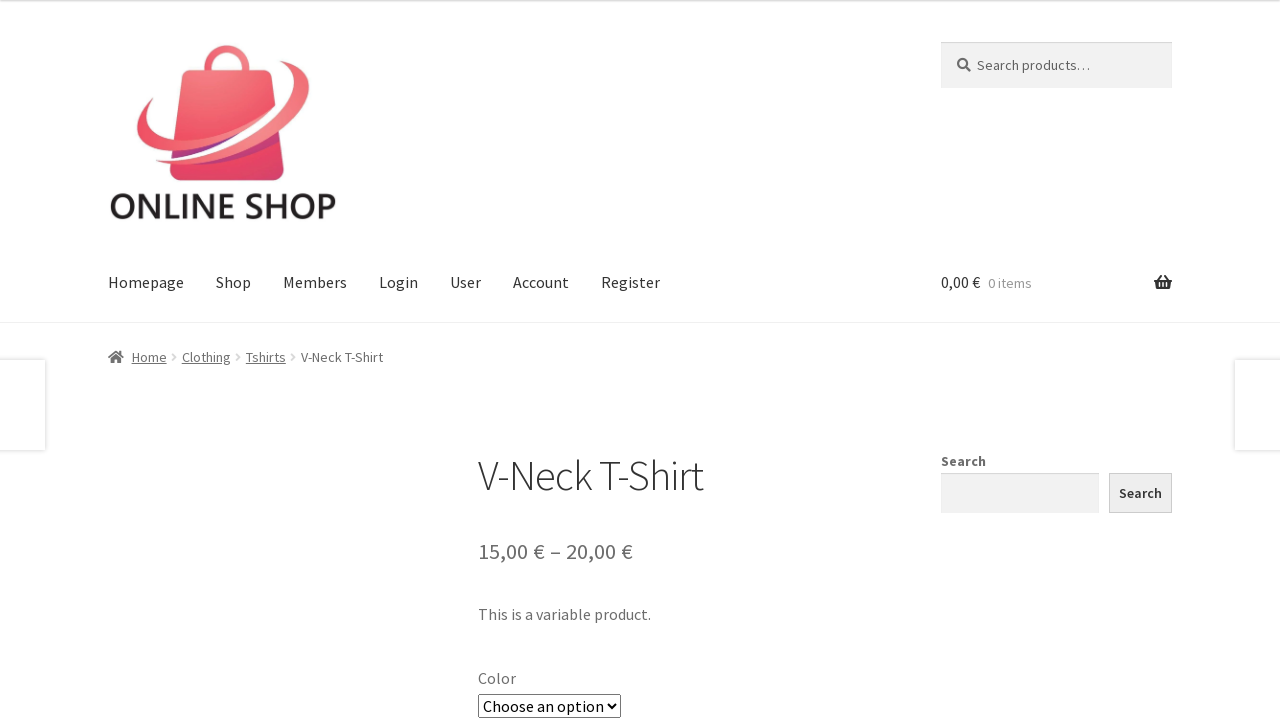

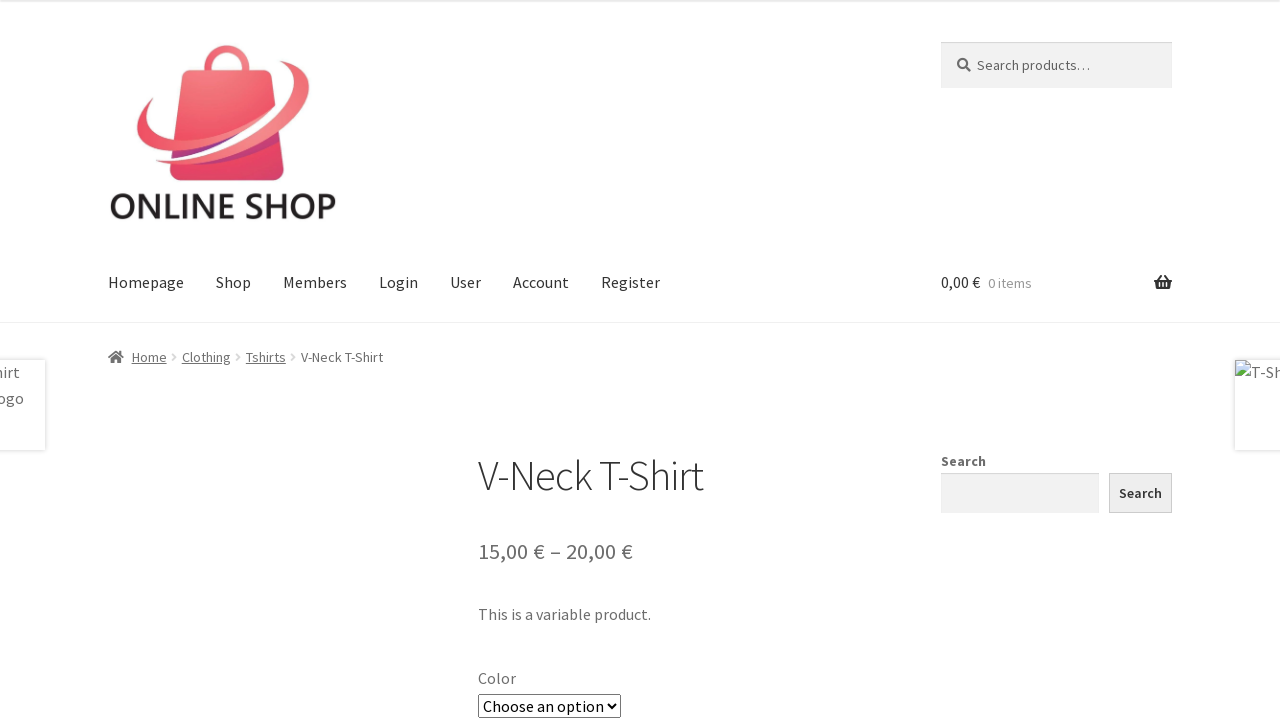